Navigates to ToolsQA website and verifies the page title

Starting URL: https://www.toolsqa.com/

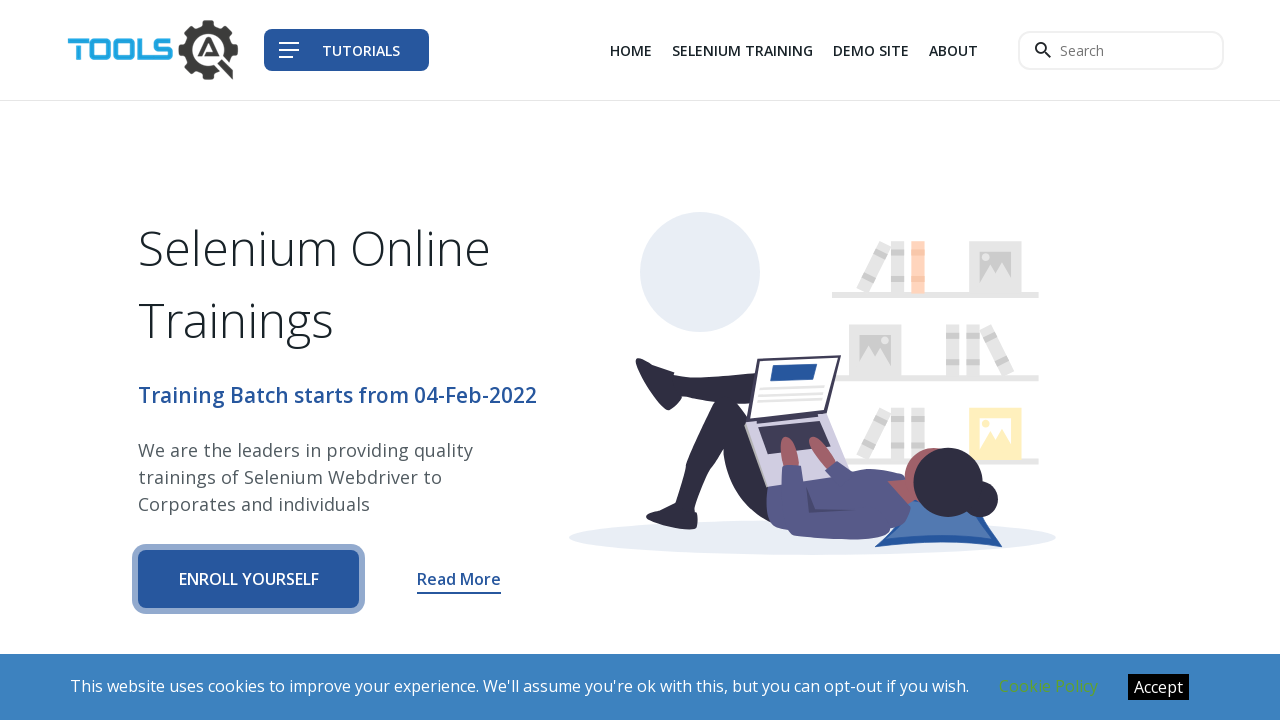

Navigated to ToolsQA website
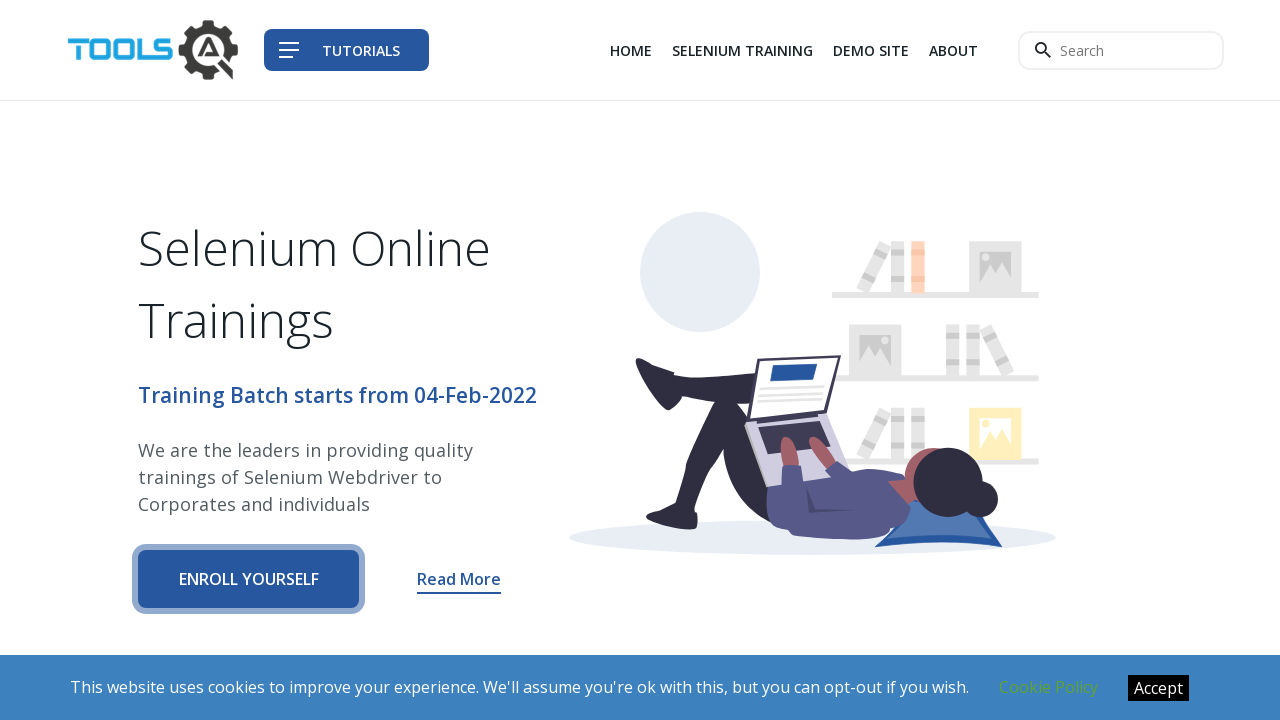

Retrieved page title
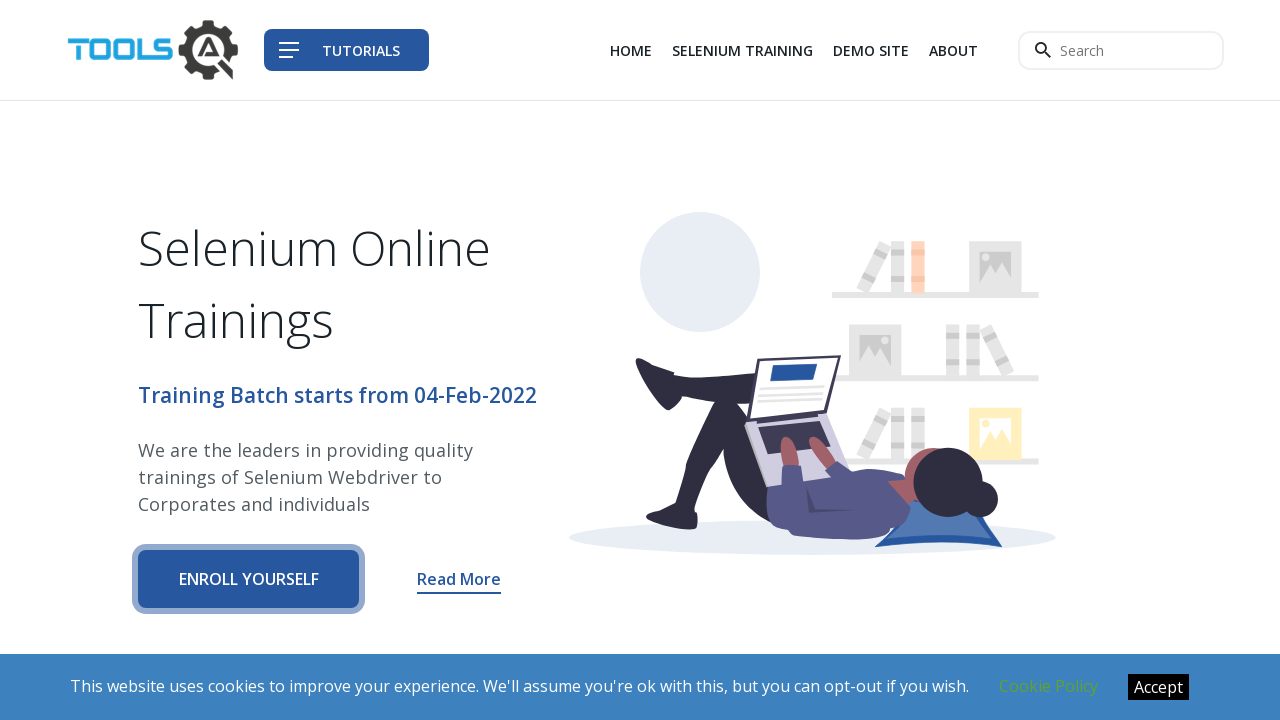

Verified page title is 'Tools QA'
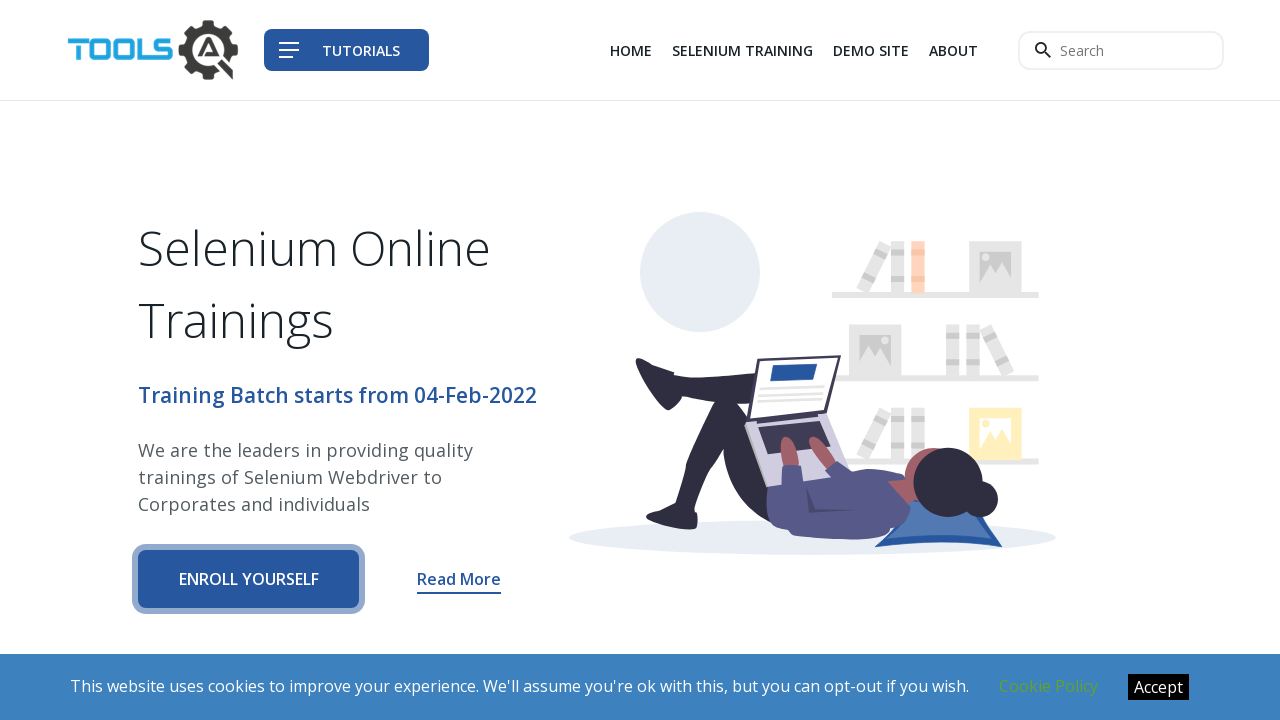

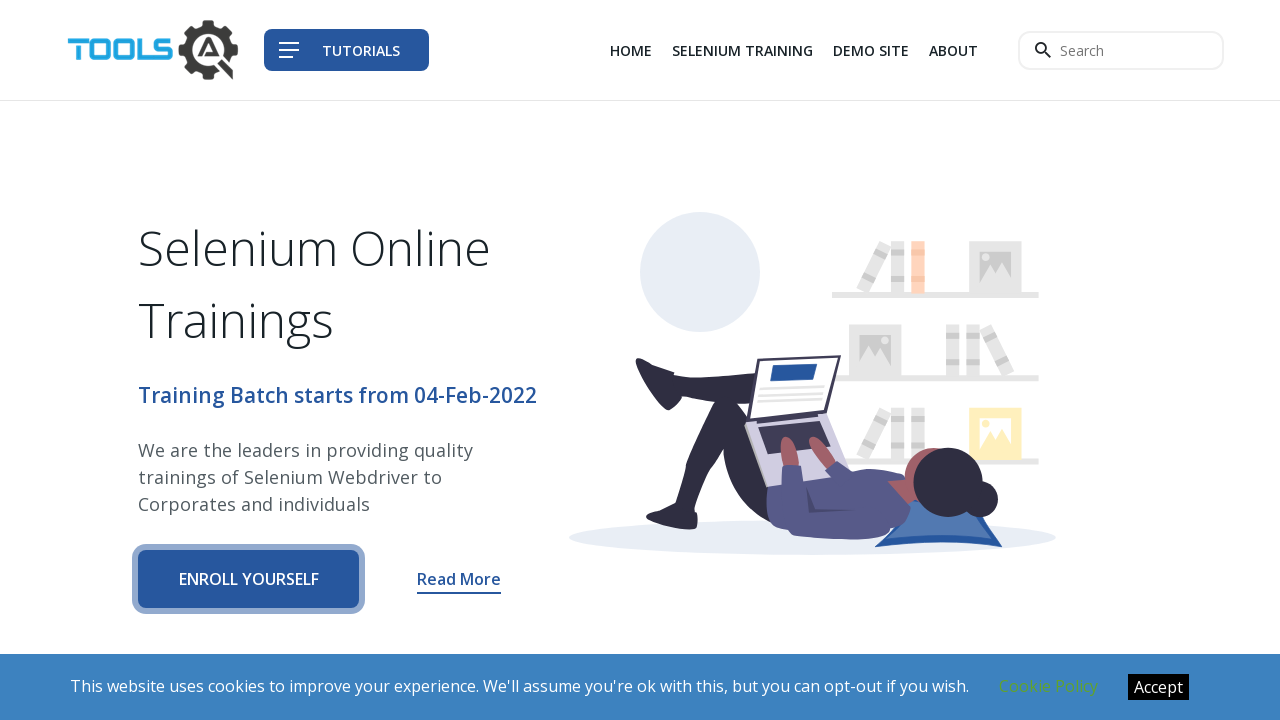